Tests confirmation dialog by accepting and dismissing it, then verifying the result messages

Starting URL: https://demoqa.com/alerts

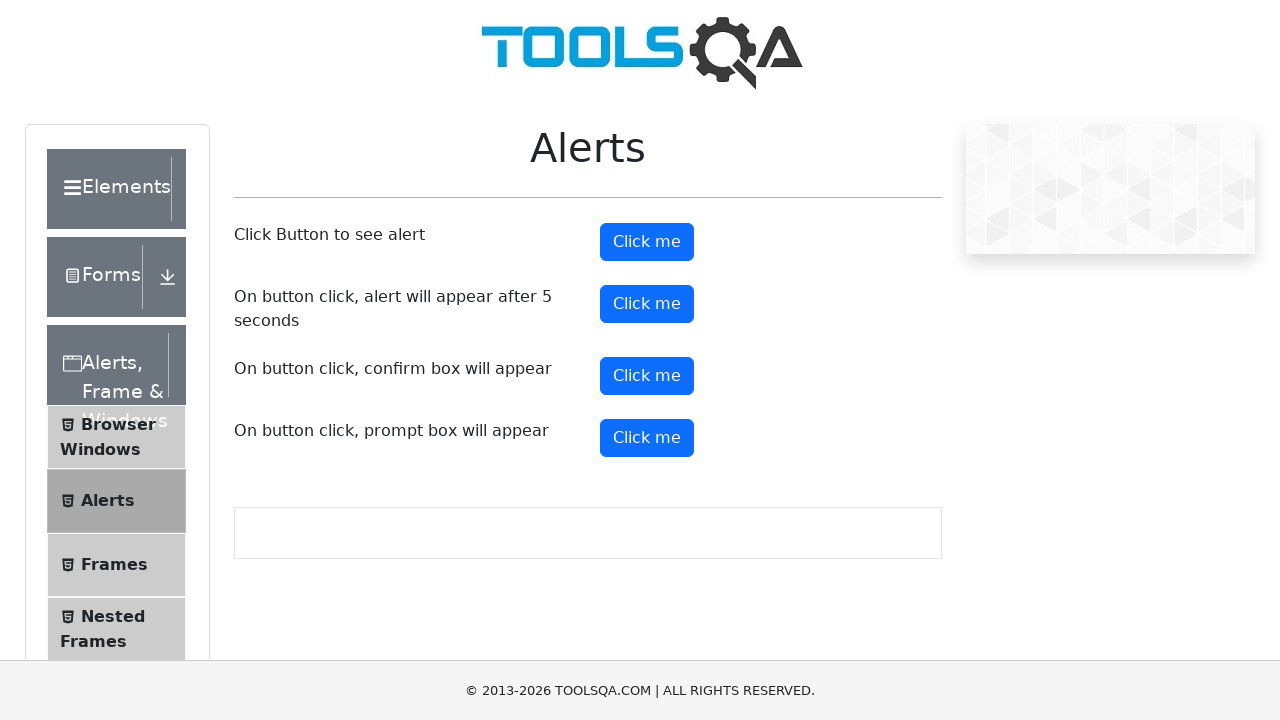

Set up dialog handler to accept and clicked confirm button at (647, 376) on button#confirmButton
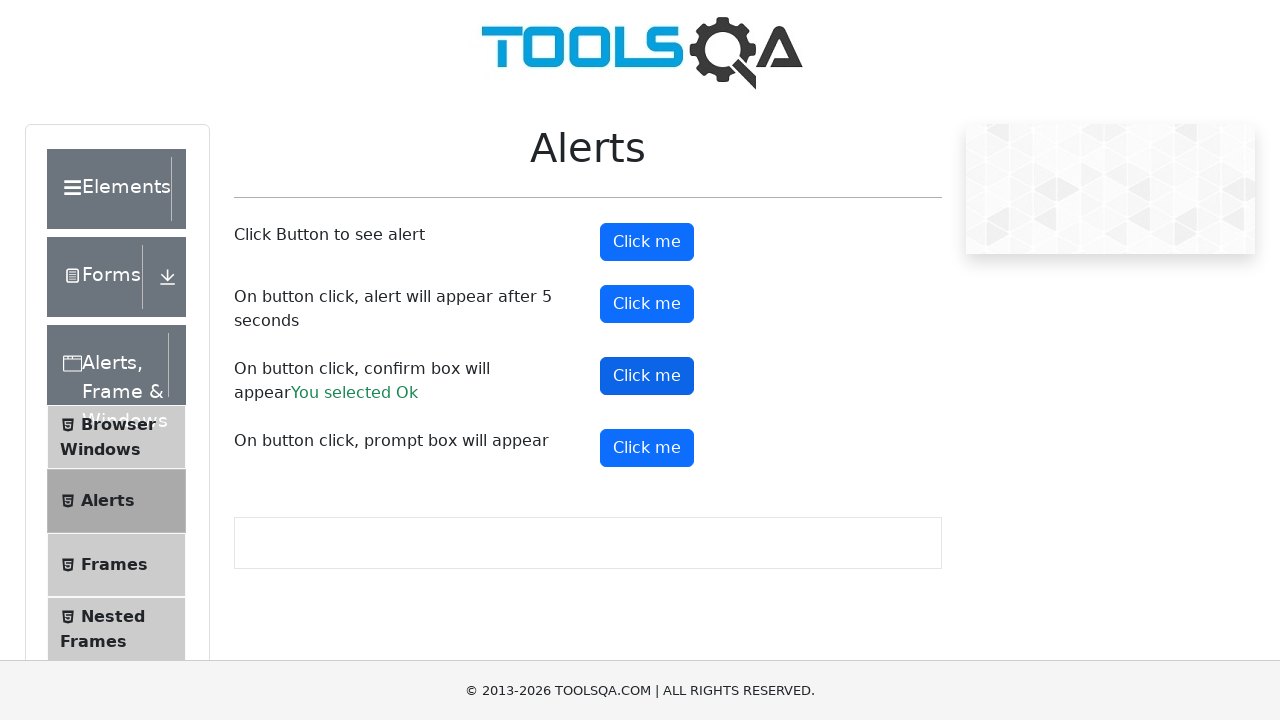

Verified result message shows 'You selected Ok' after accepting dialog
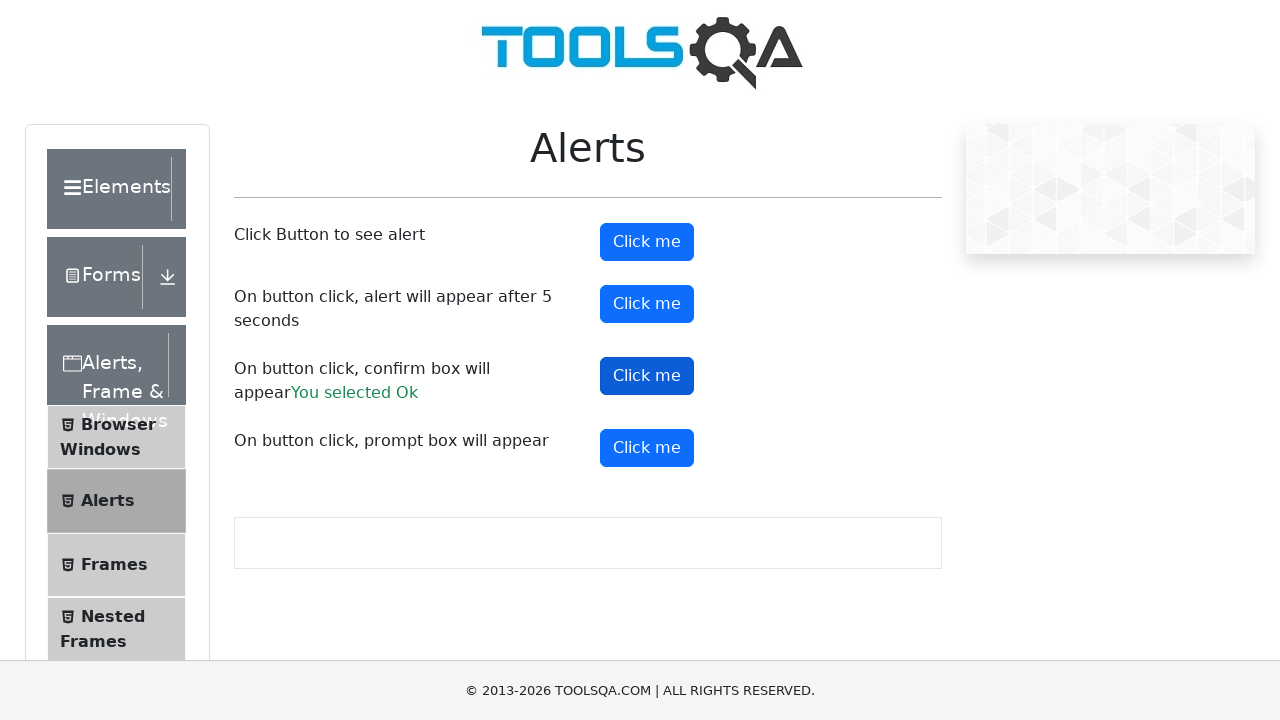

Set up dialog handler to dismiss and clicked confirm button at (647, 376) on button#confirmButton
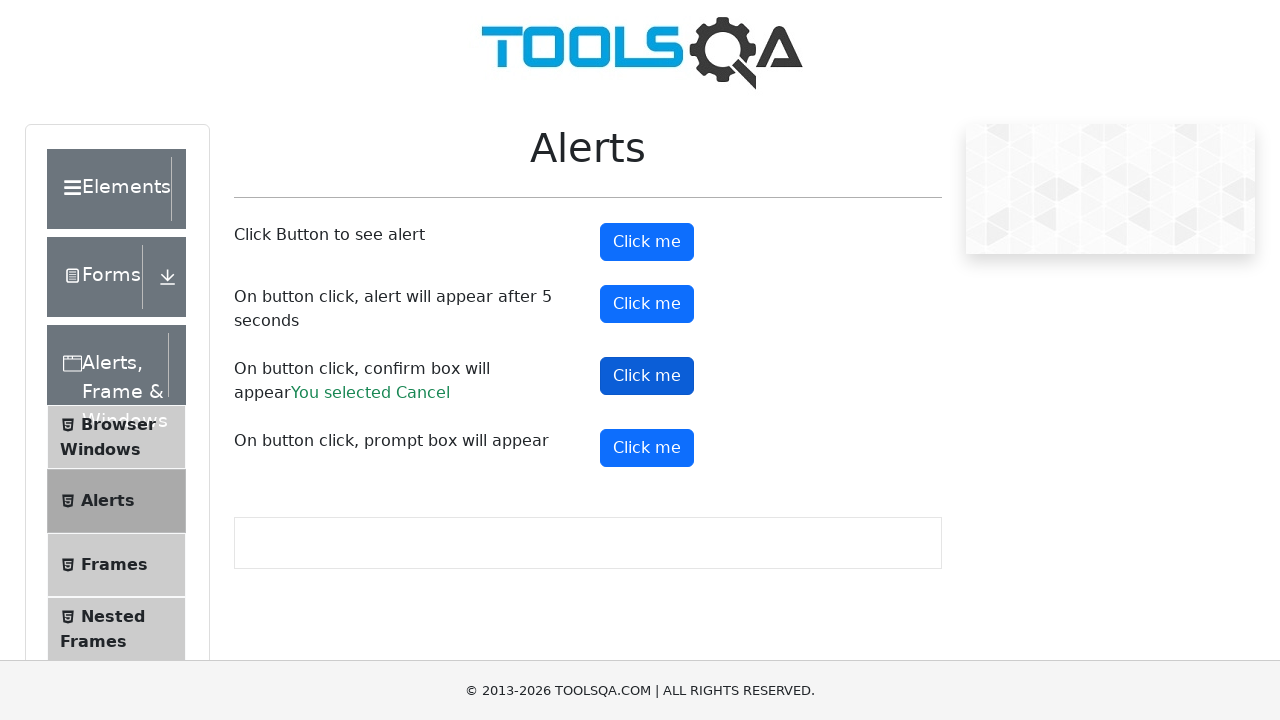

Verified result message shows 'You selected Cancel' after dismissing dialog
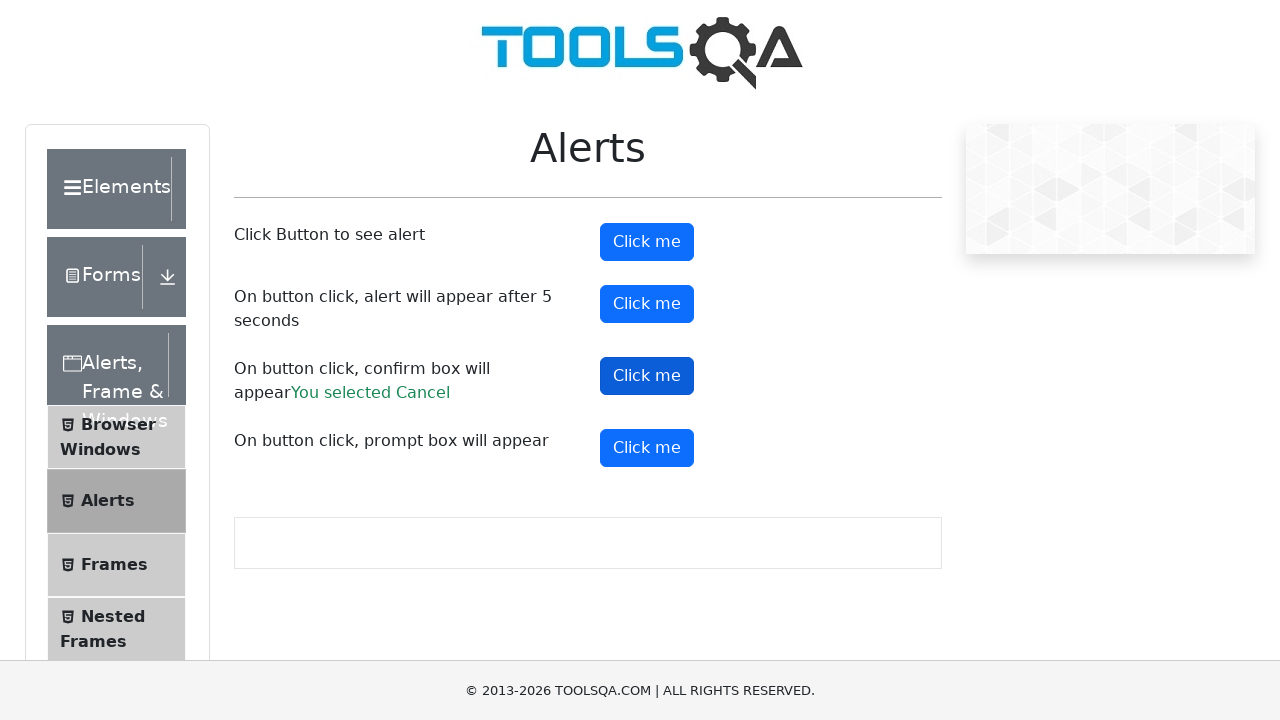

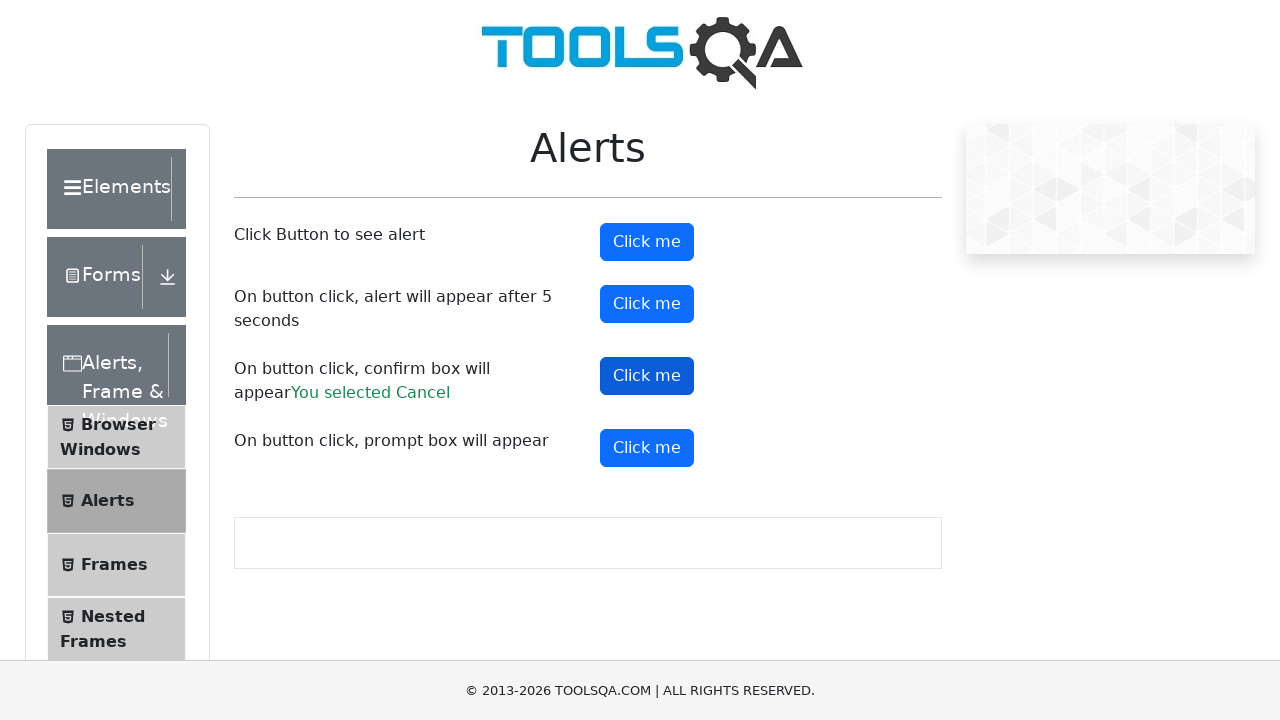